Navigates to Python.org and verifies the page title contains "Python"

Starting URL: http://www.python.org

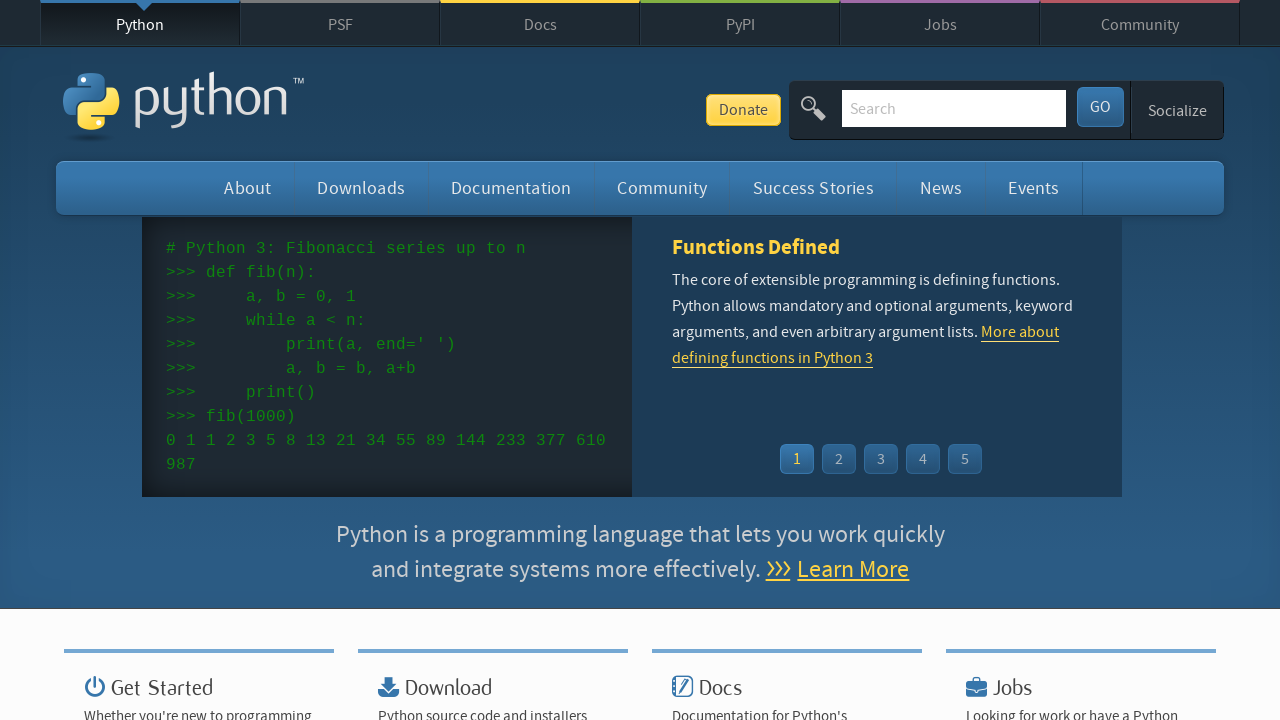

Navigated to http://www.python.org
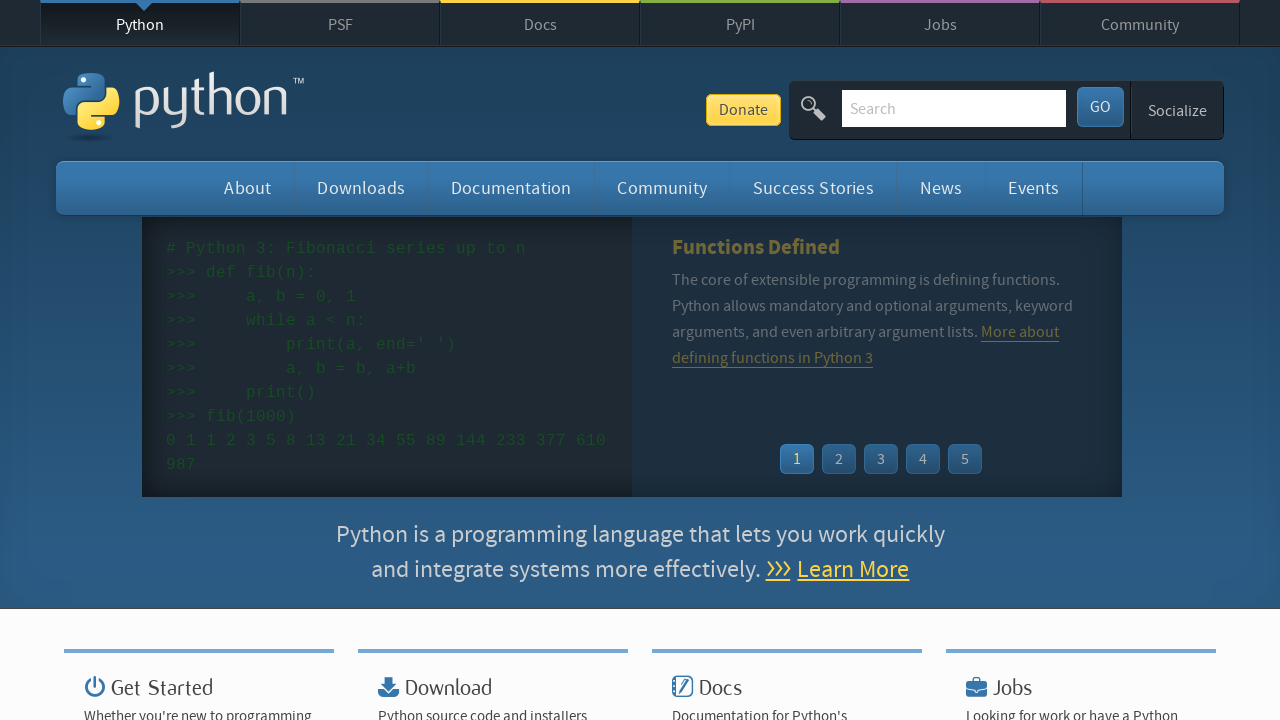

Page DOM content loaded
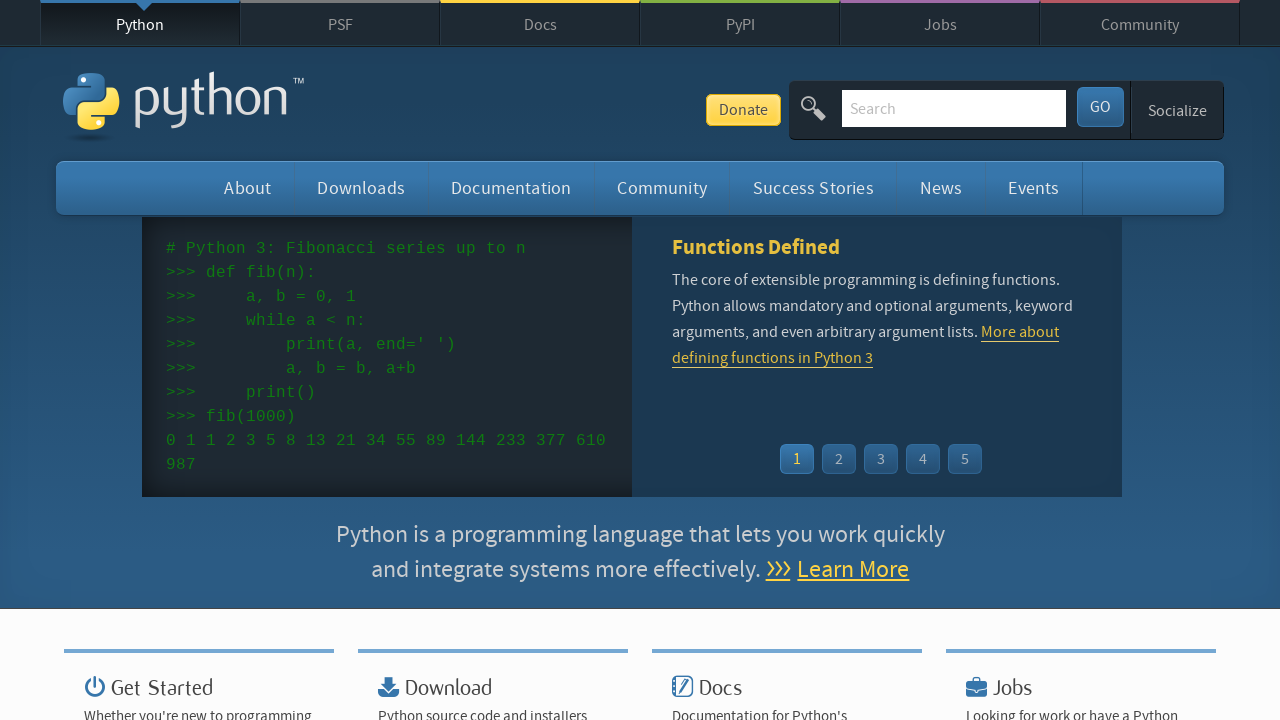

Verified page title contains 'Python'
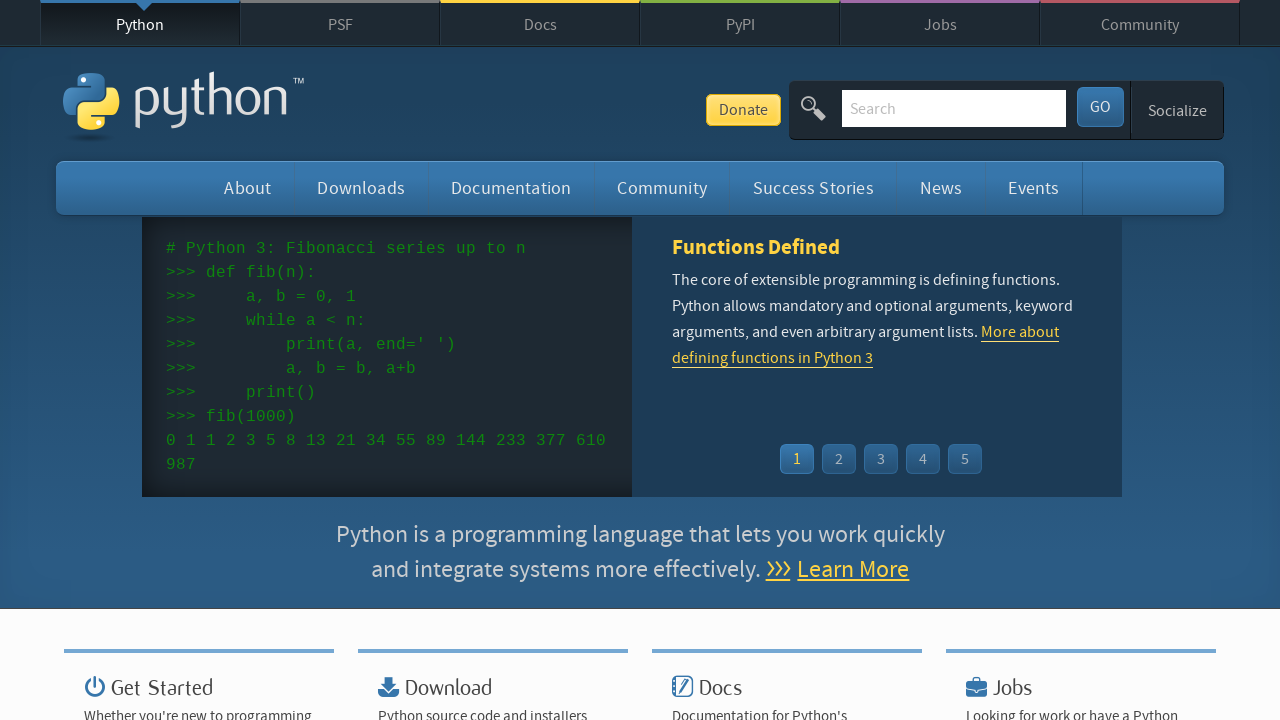

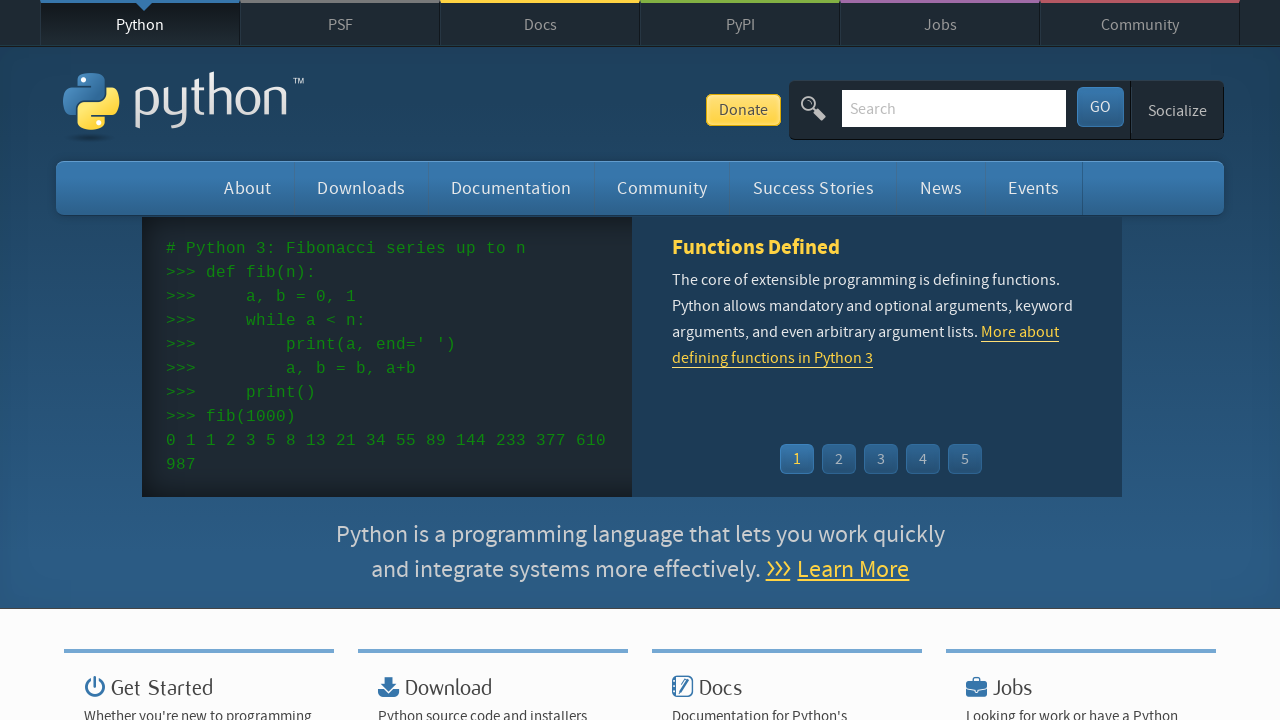